Navigates to the nopCommerce demo site and refreshes the page to verify basic page loading functionality

Starting URL: https://demo.nopcommerce.com/

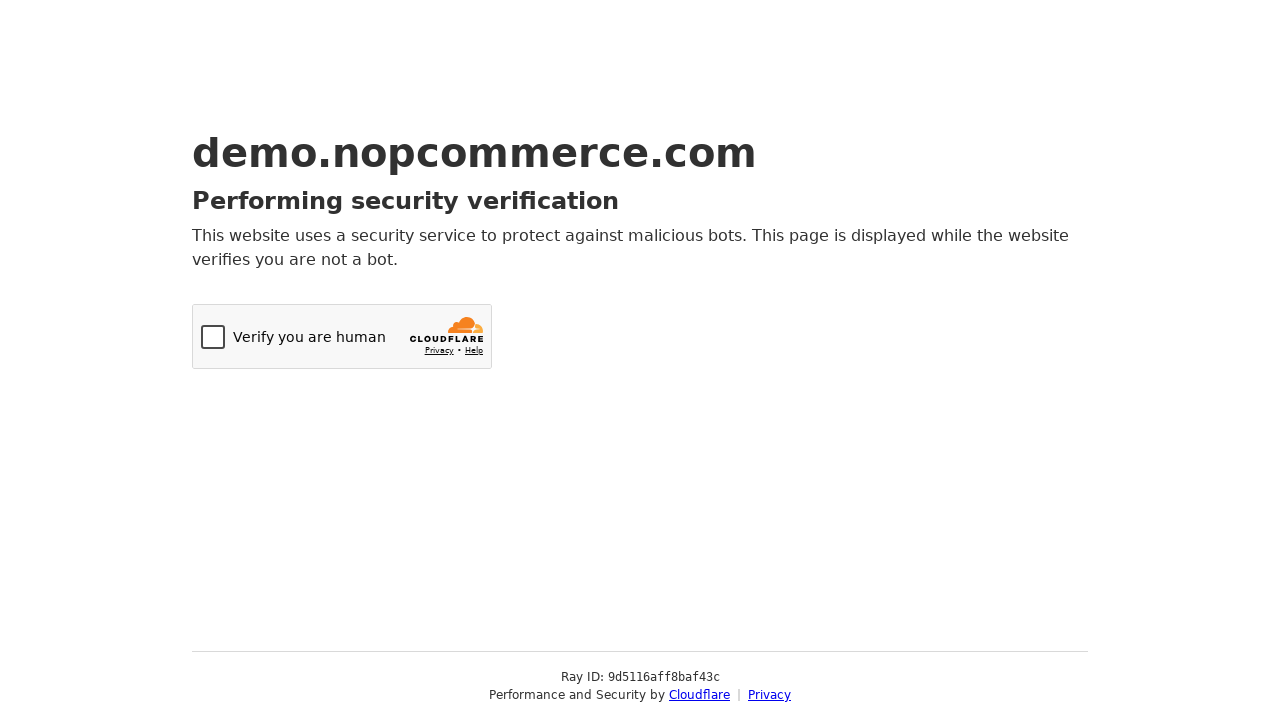

Navigated to nopCommerce demo site
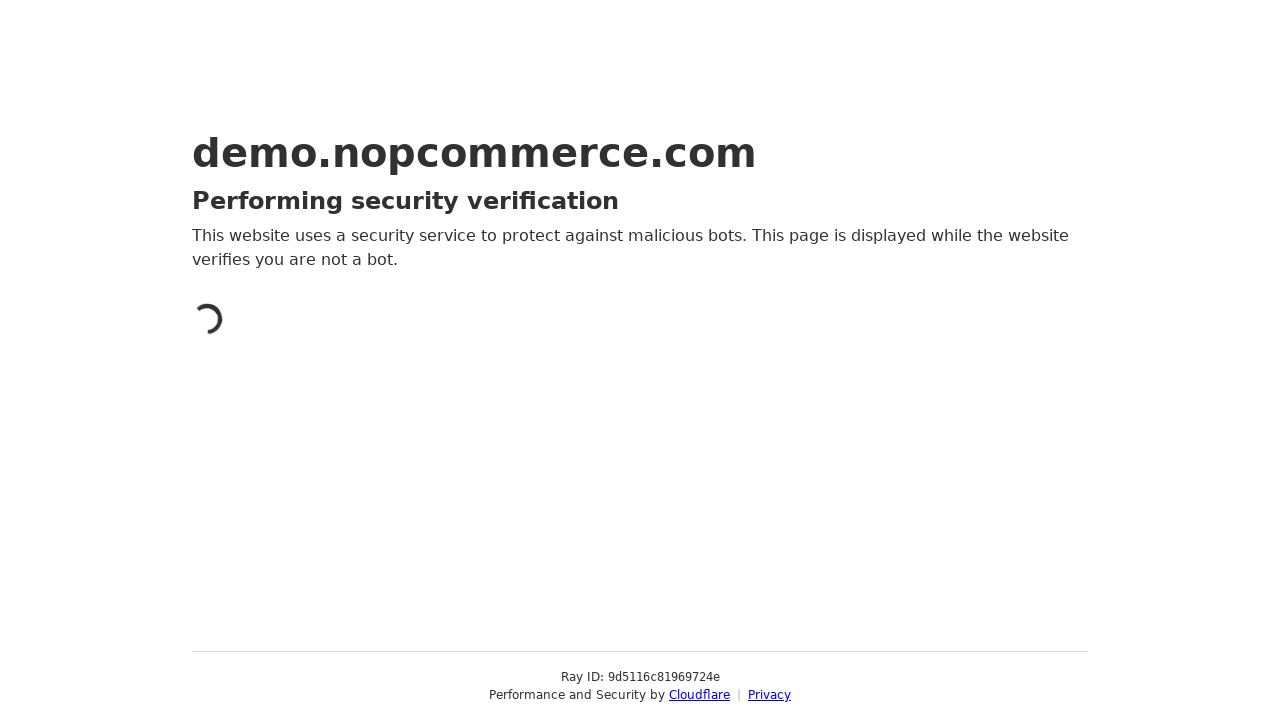

Refreshed the page to verify basic page loading functionality
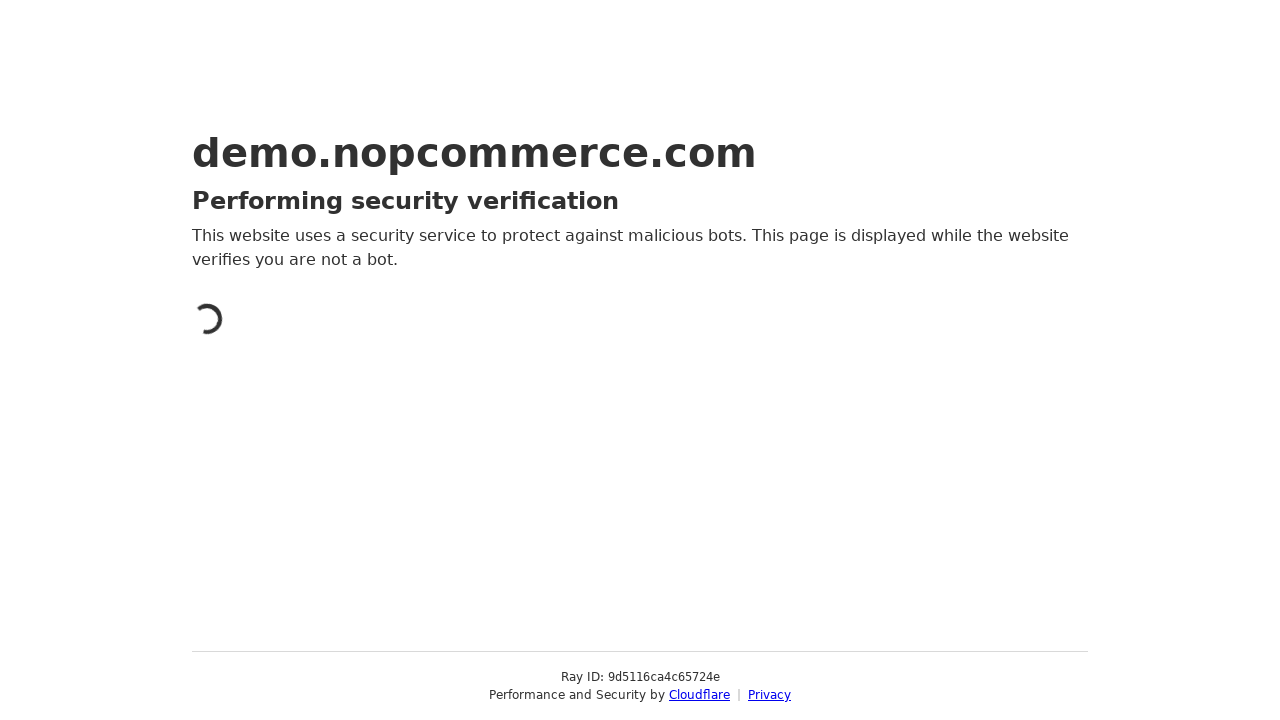

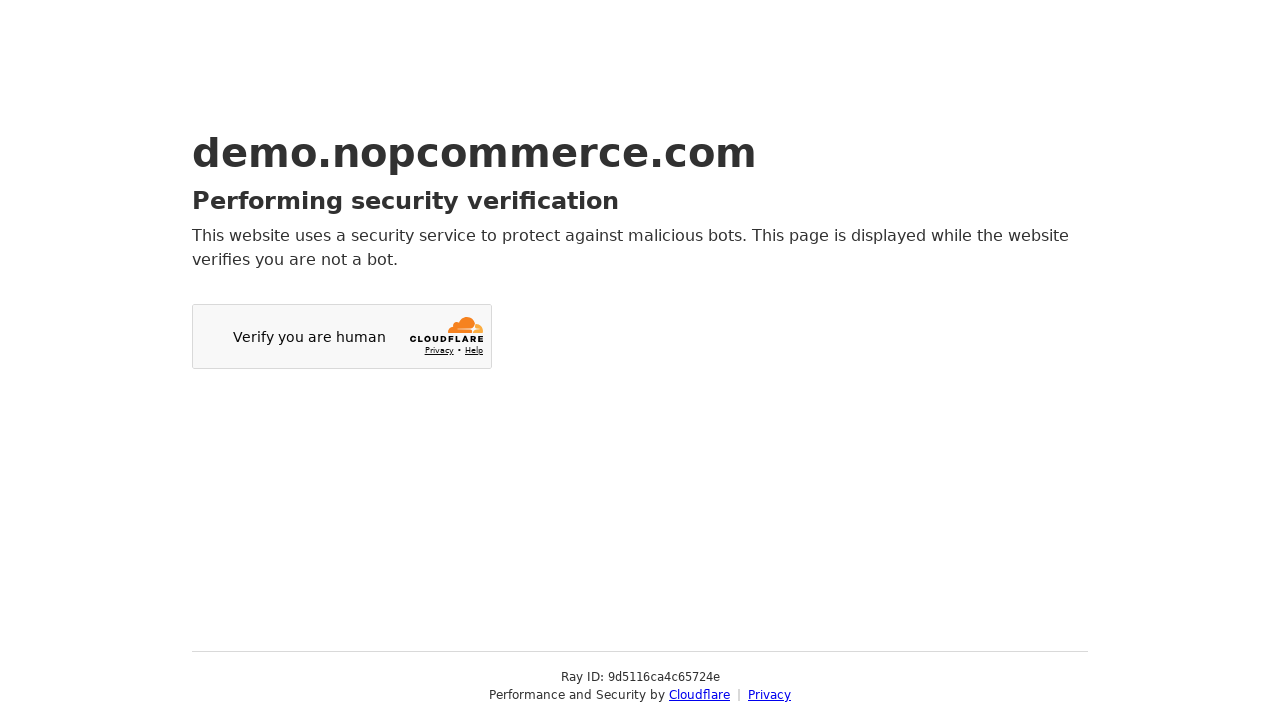